Tests pagination navigation on a Korean radio program page by clicking through page numbers (2, 3, 4, etc.) until no more pages are available.

Starting URL: https://programs.sbs.co.kr/radio/sghost/gorealrapod/56929

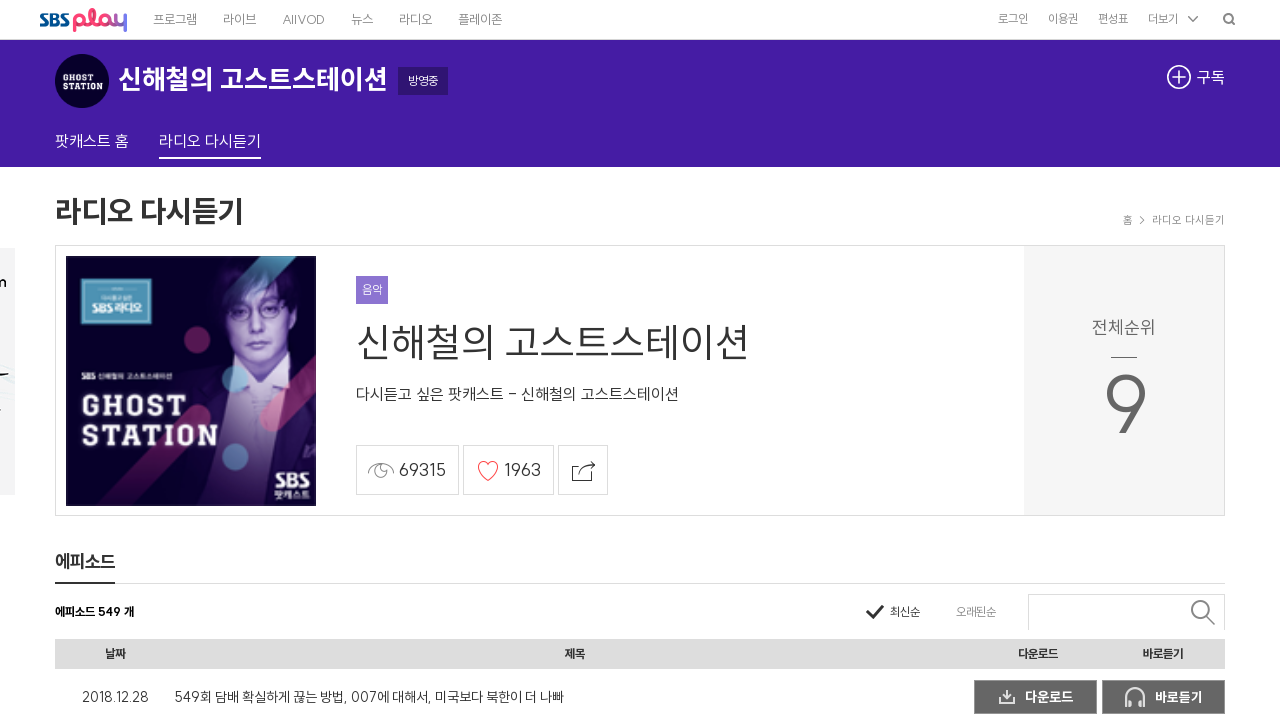

Checked if pagination element for page 2 exists
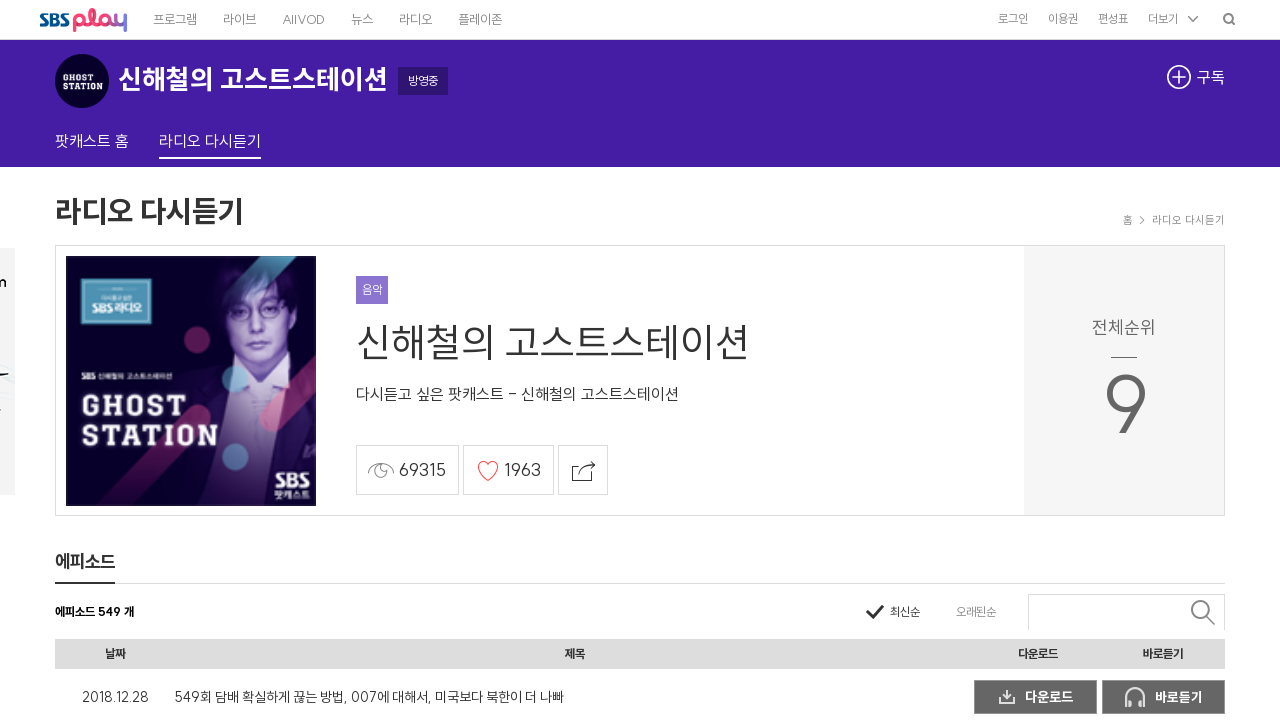

Clicked pagination button for page 2 at (554, 360) on #program-front-radio-pagination-page-2
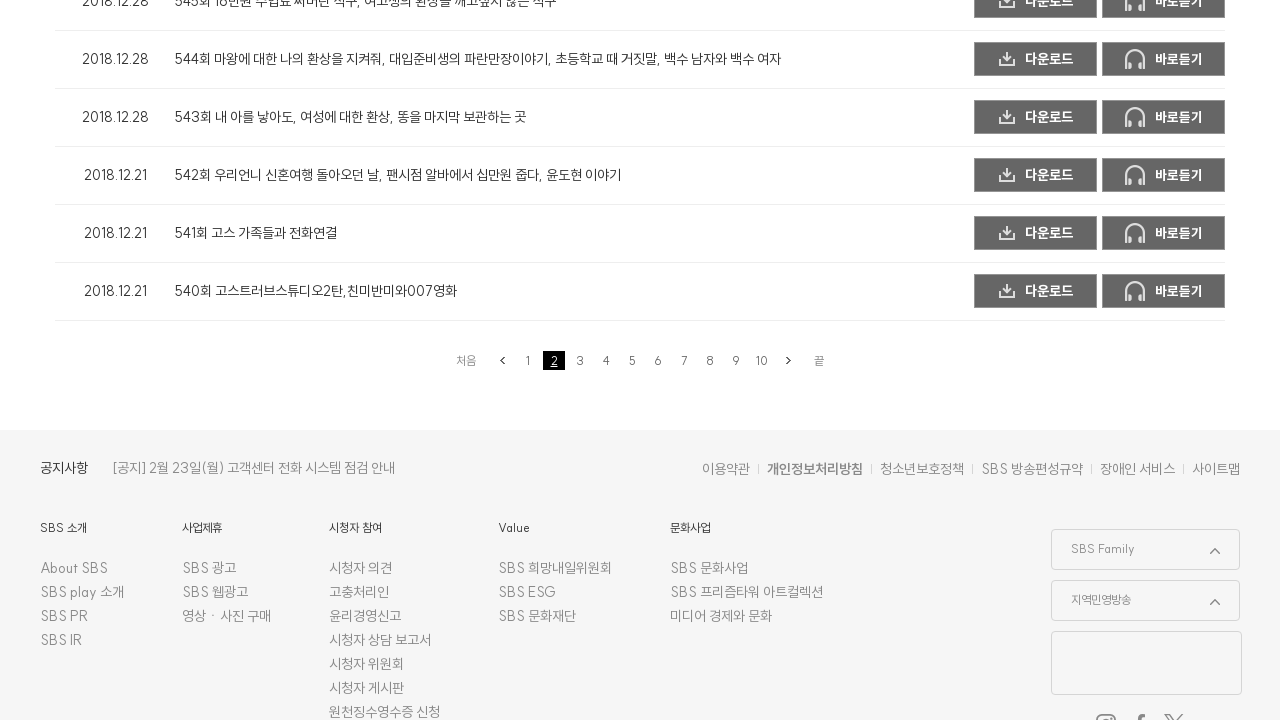

Page 2 content loaded (networkidle state reached)
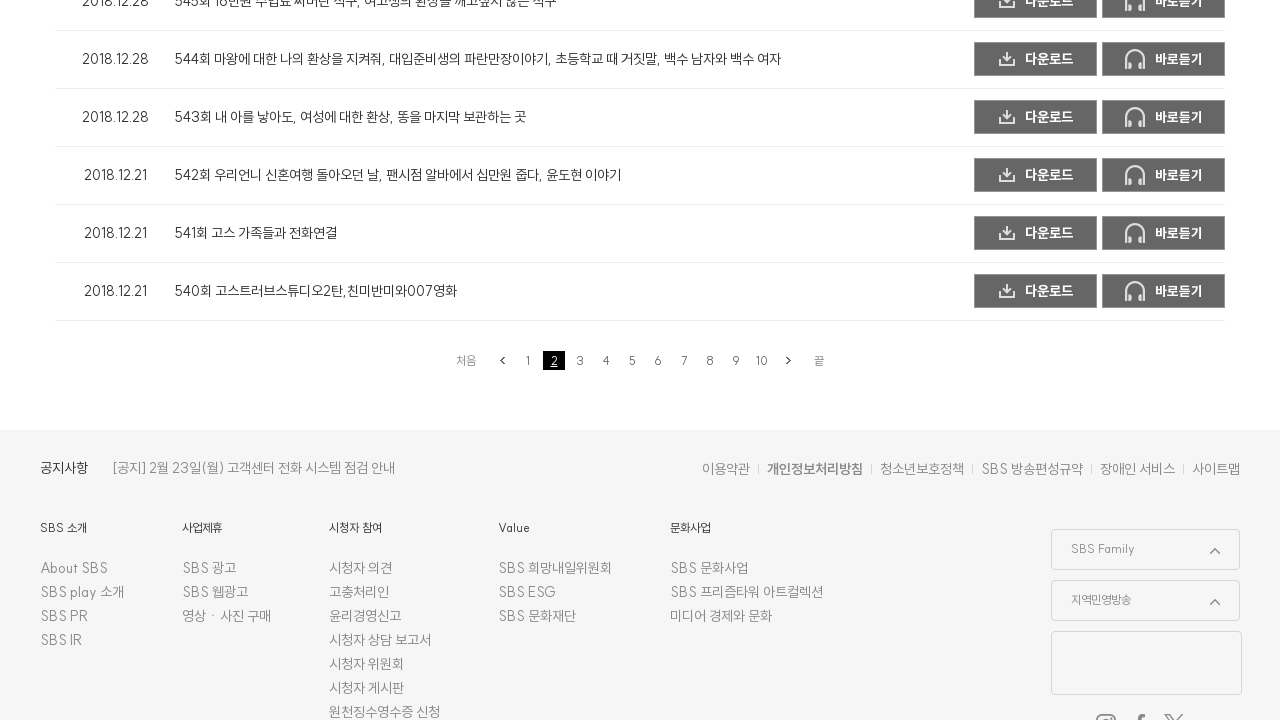

Checked if pagination element for page 3 exists
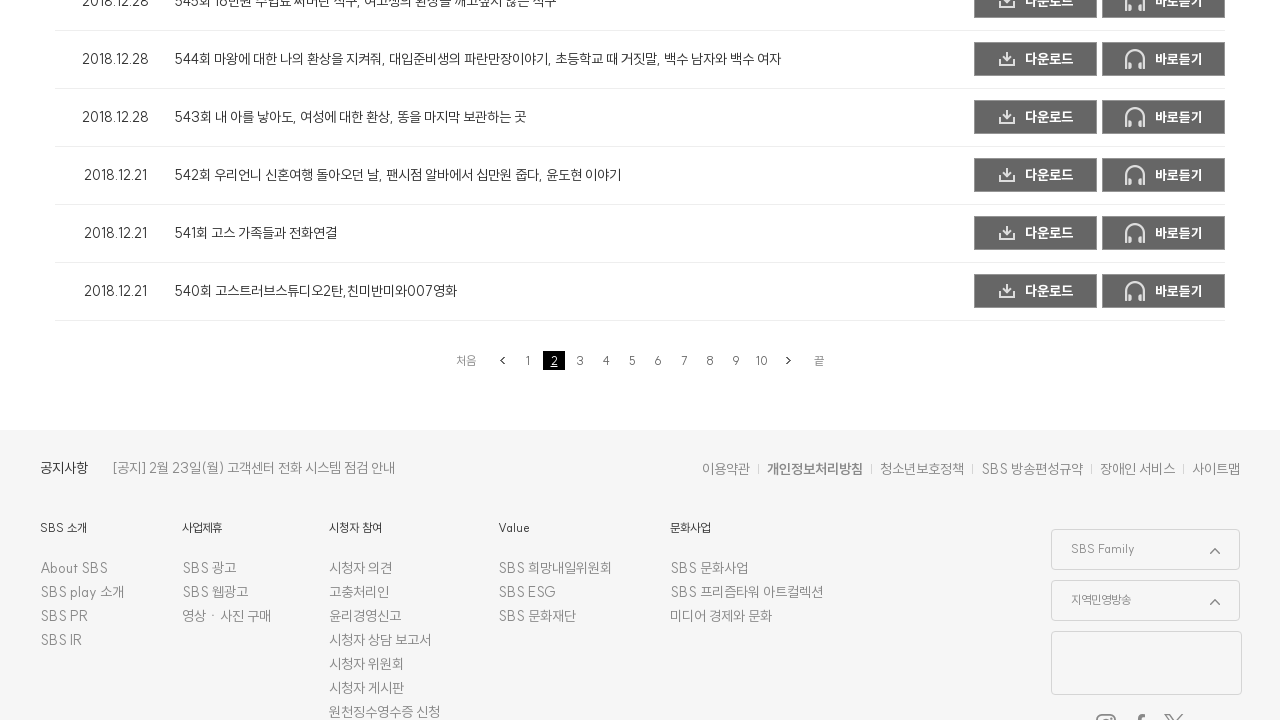

Clicked pagination button for page 3 at (580, 360) on #program-front-radio-pagination-page-3
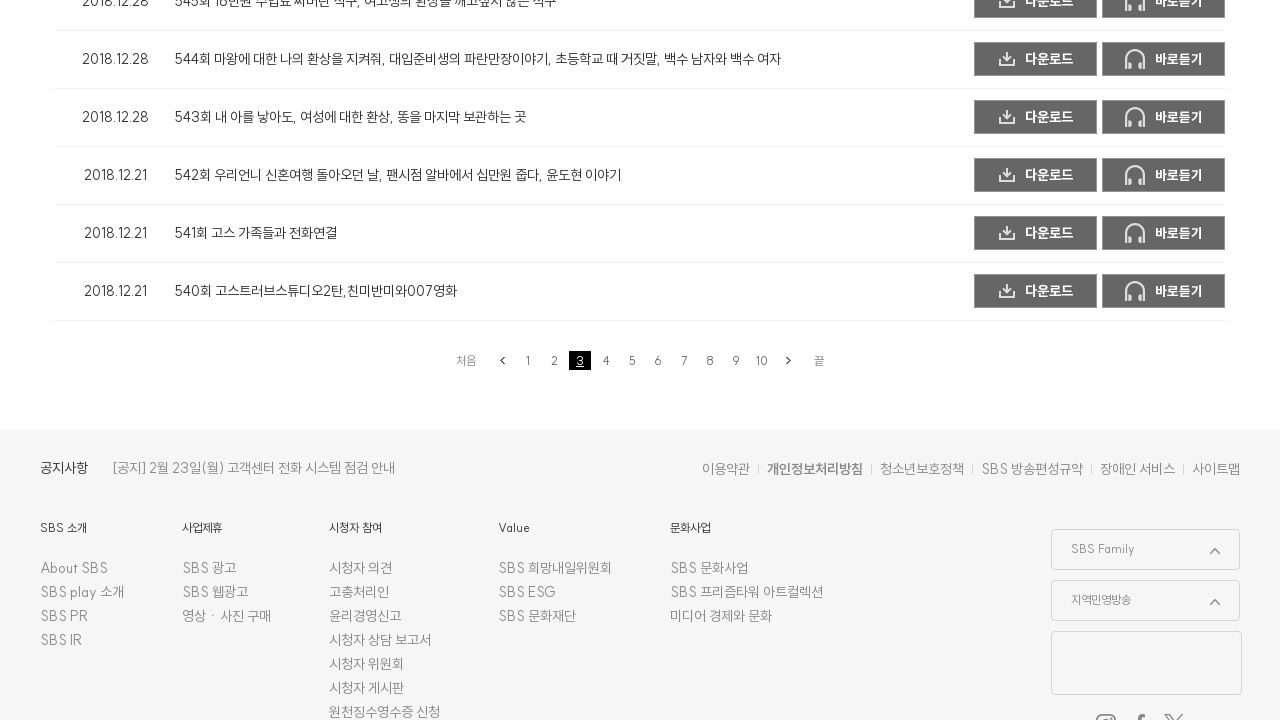

Page 3 content loaded (networkidle state reached)
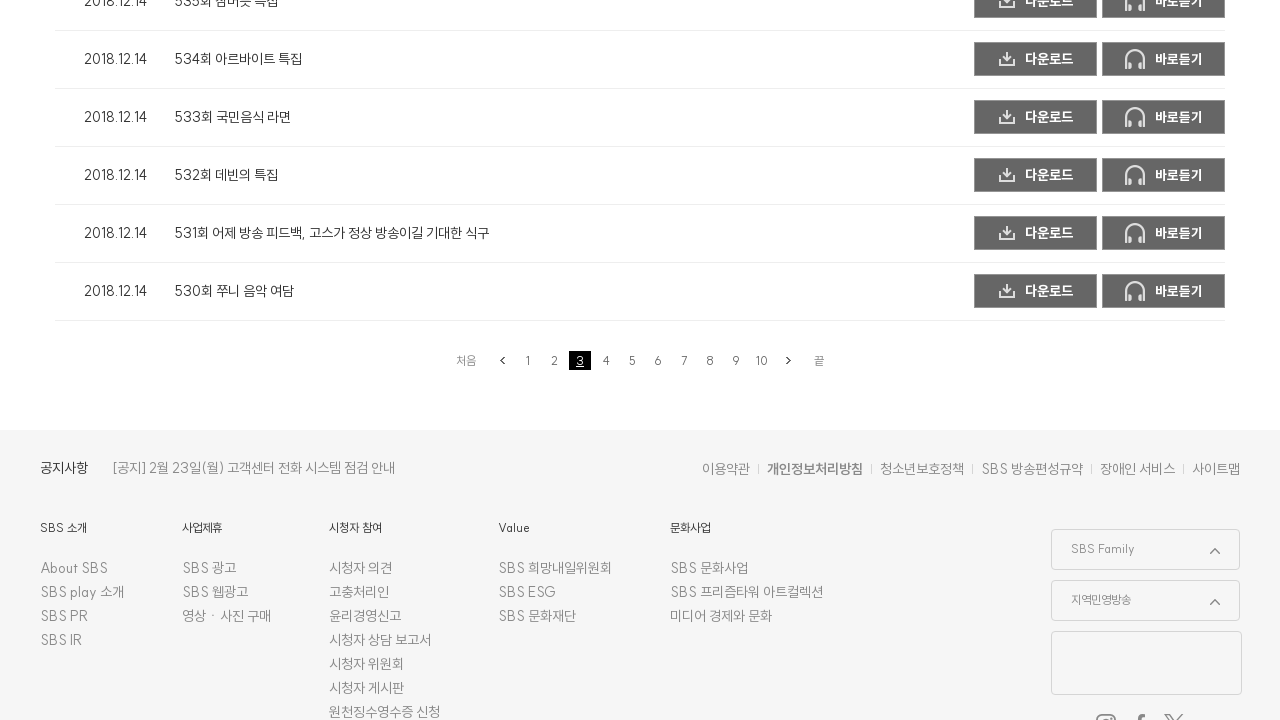

Checked if pagination element for page 4 exists
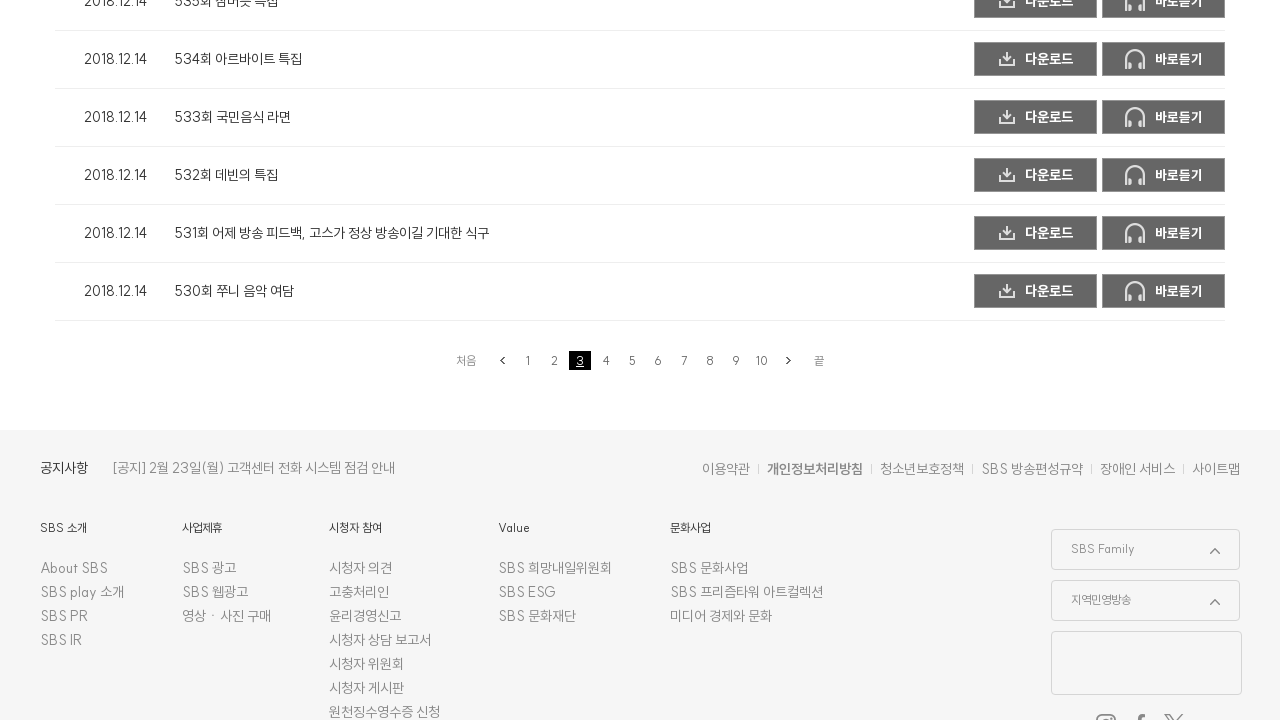

Clicked pagination button for page 4 at (606, 360) on #program-front-radio-pagination-page-4
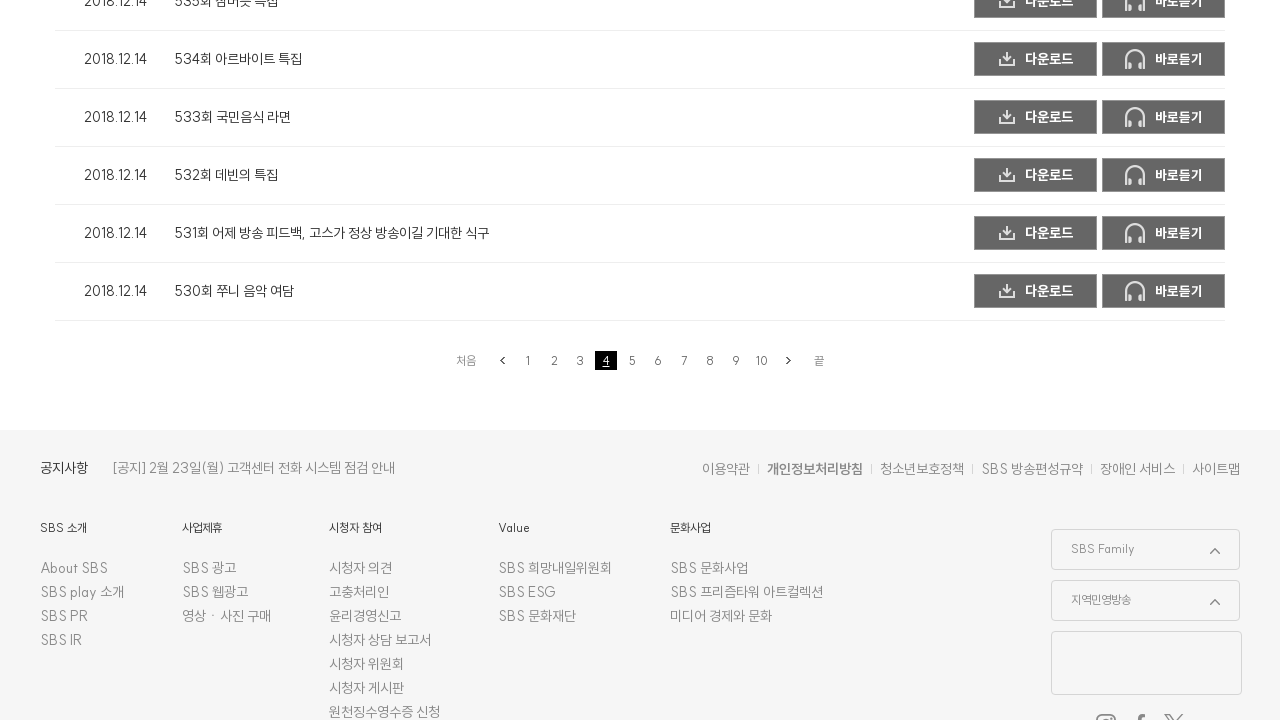

Page 4 content loaded (networkidle state reached)
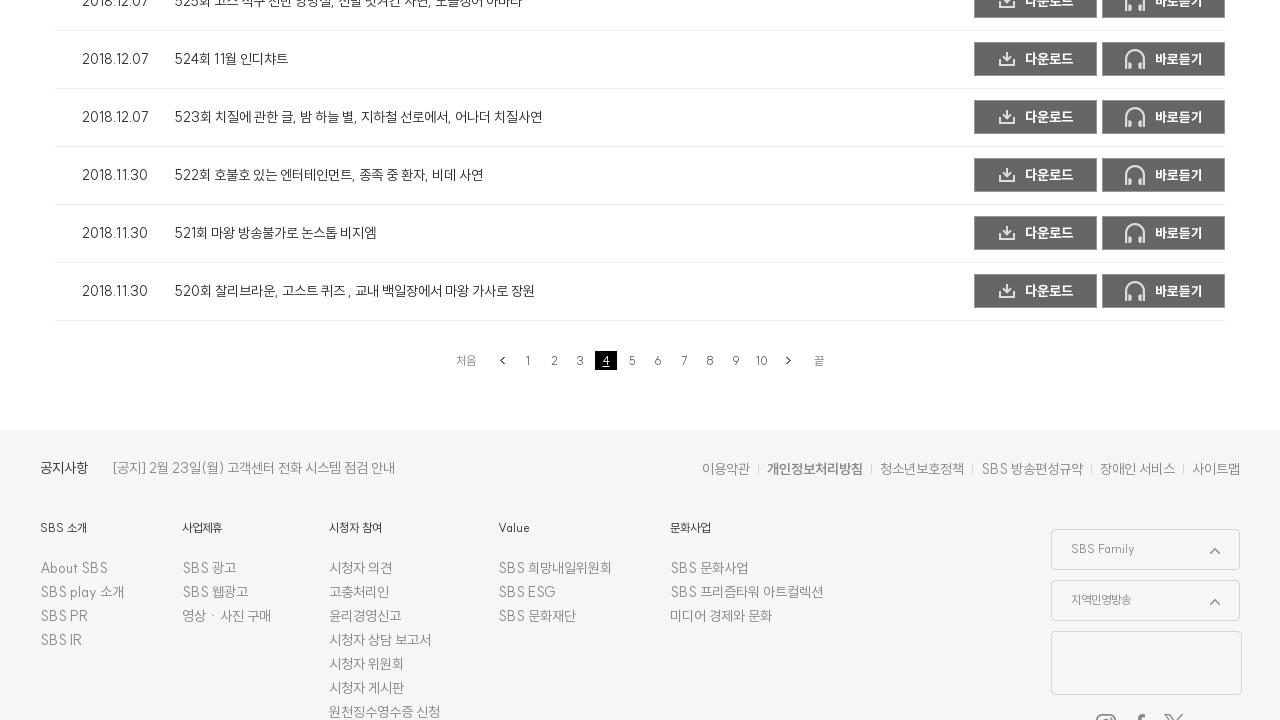

Checked if pagination element for page 5 exists
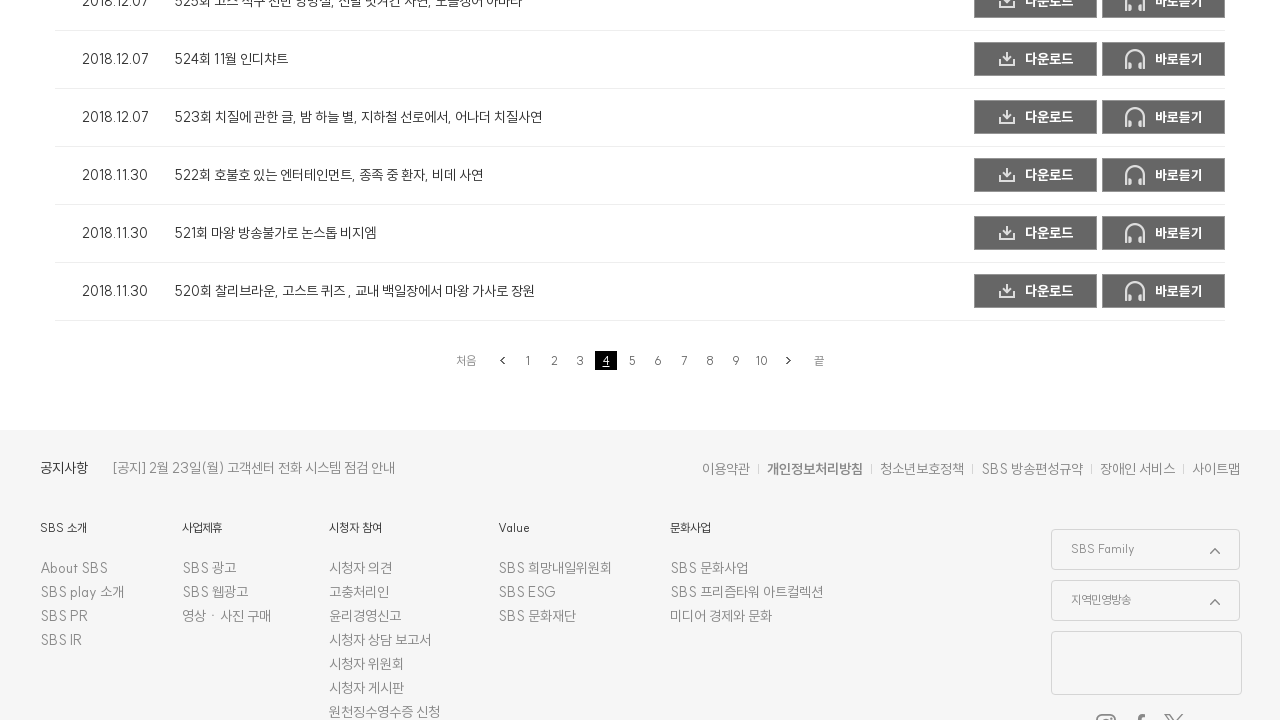

Clicked pagination button for page 5 at (632, 360) on #program-front-radio-pagination-page-5
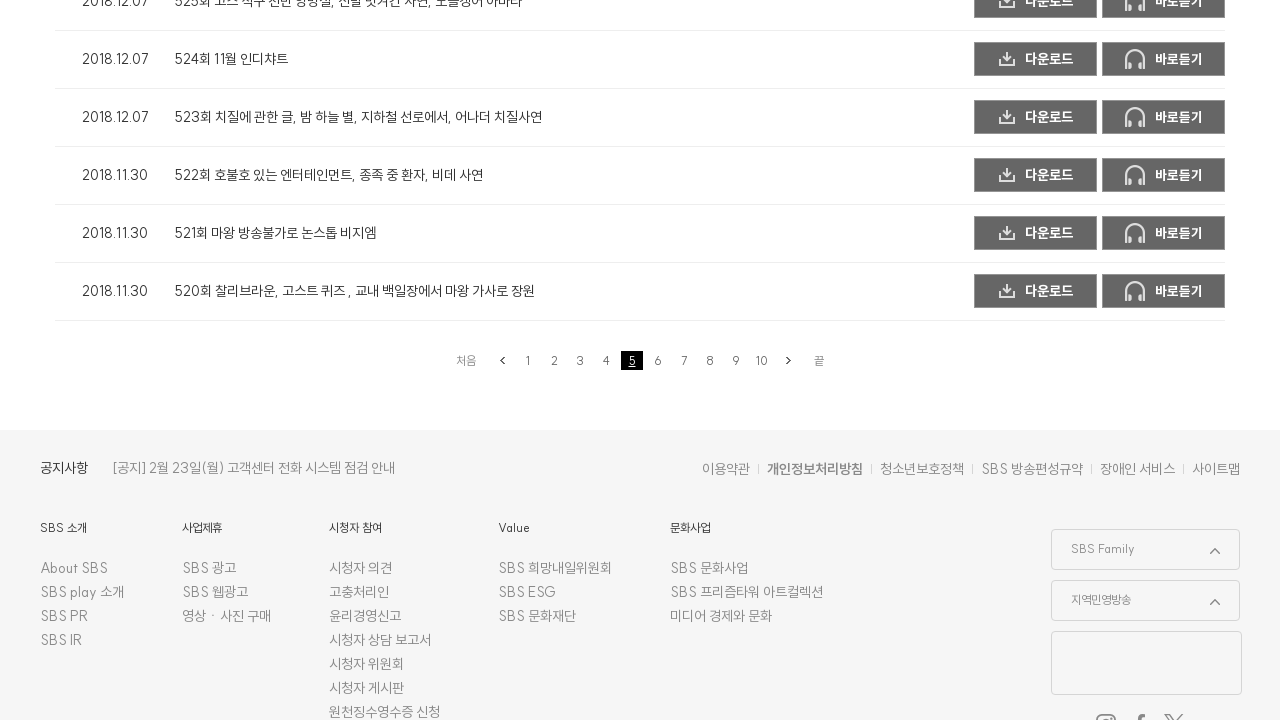

Page 5 content loaded (networkidle state reached)
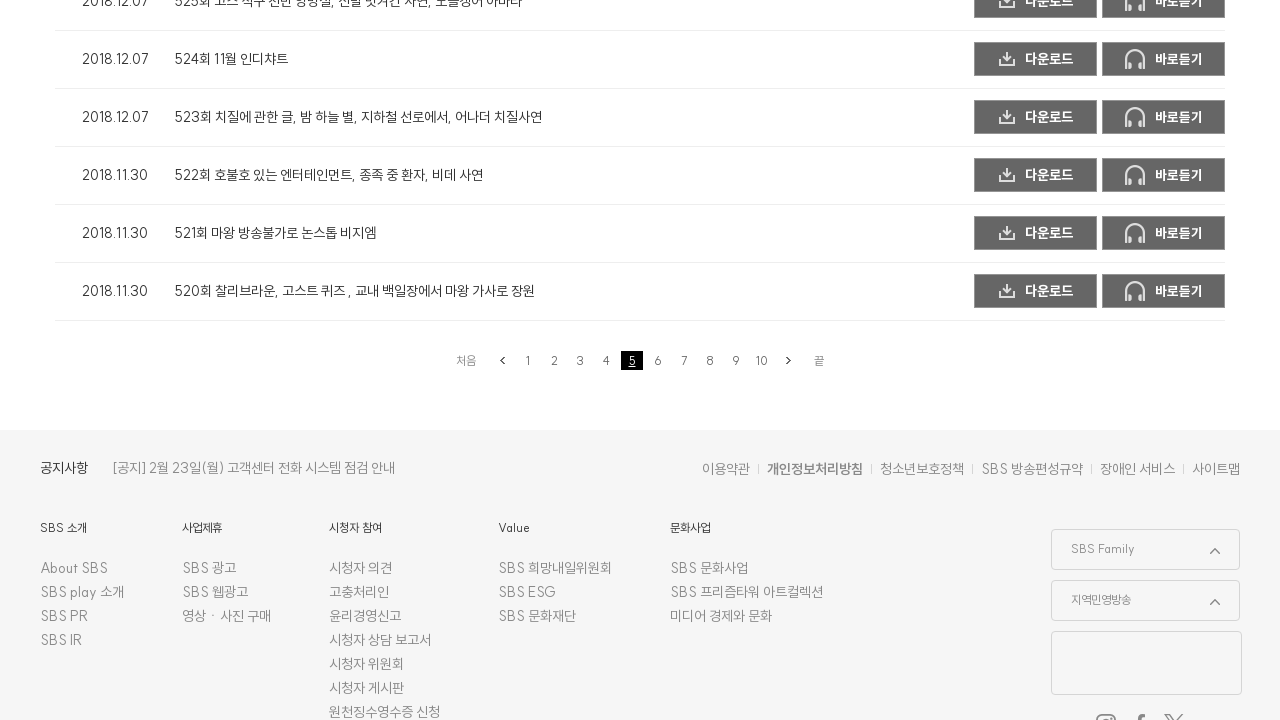

Checked if pagination element for page 6 exists
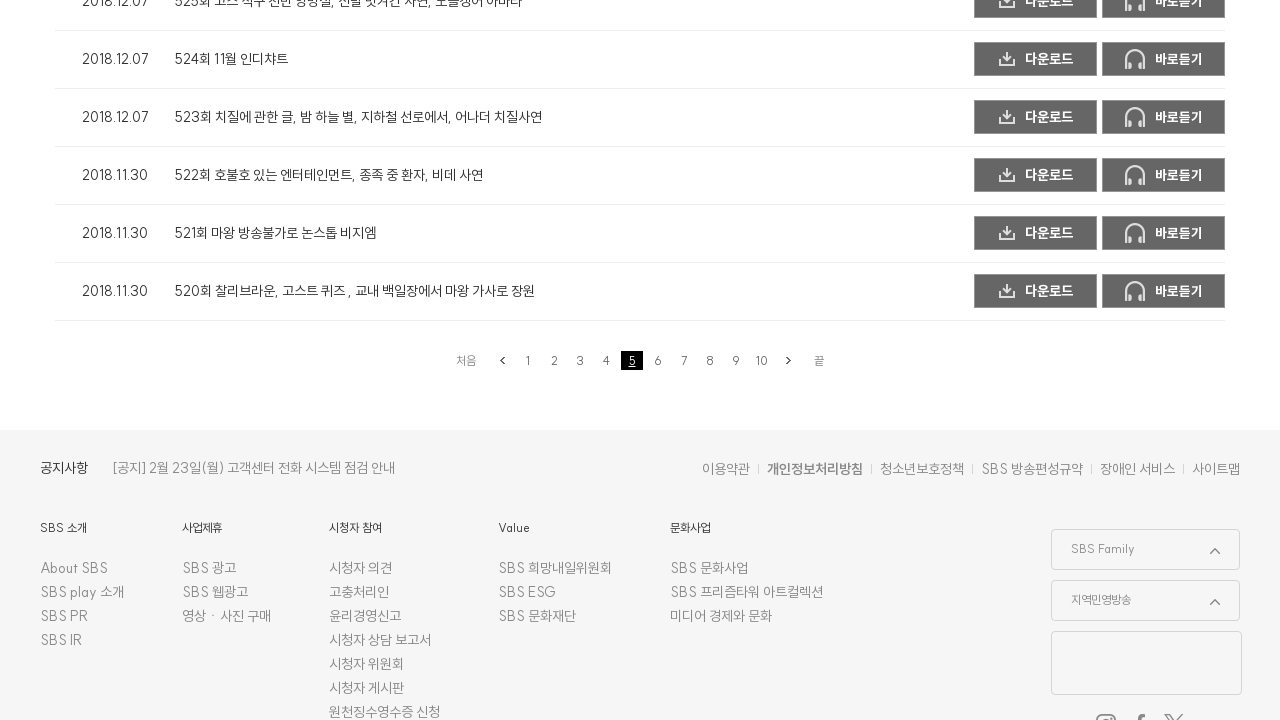

Clicked pagination button for page 6 at (658, 360) on #program-front-radio-pagination-page-6
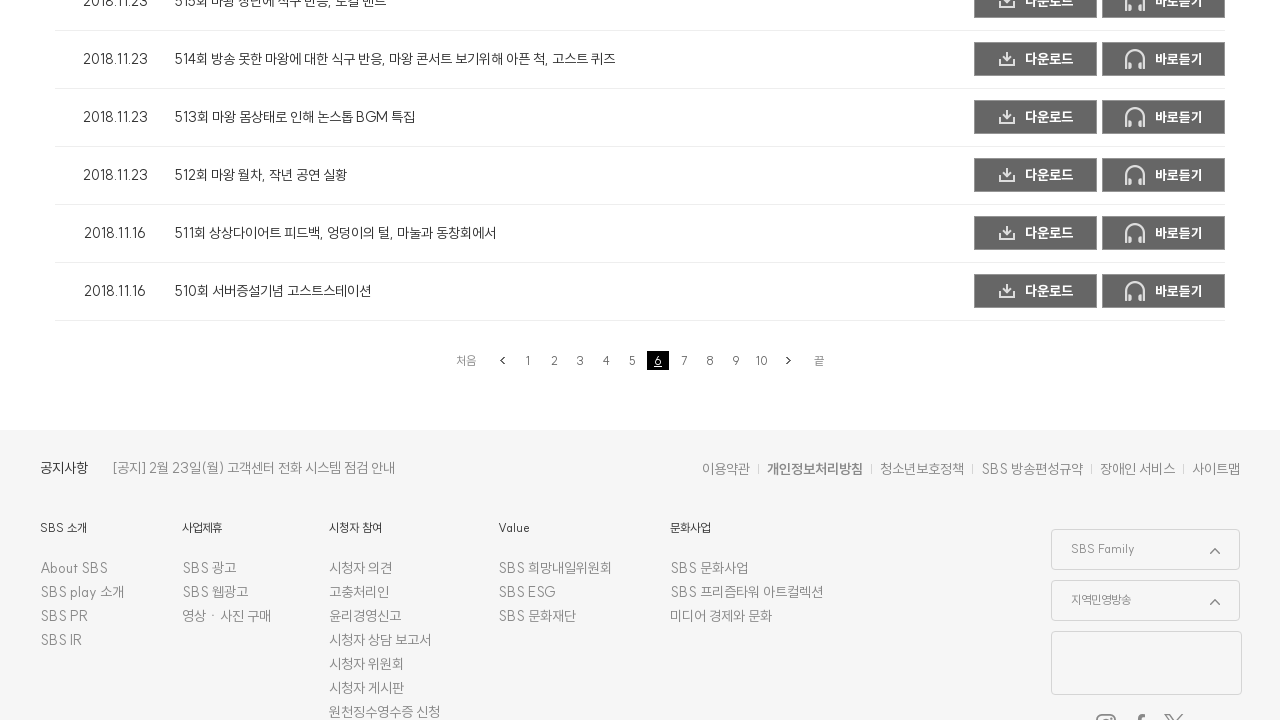

Page 6 content loaded (networkidle state reached)
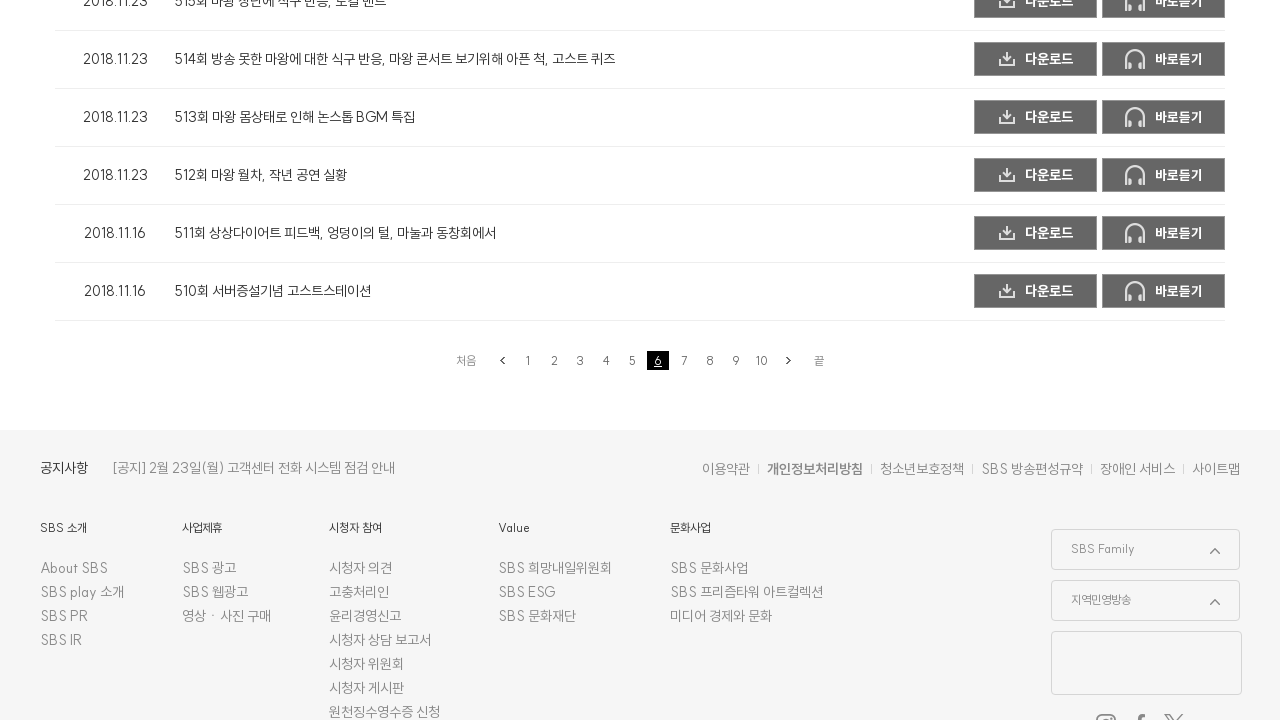

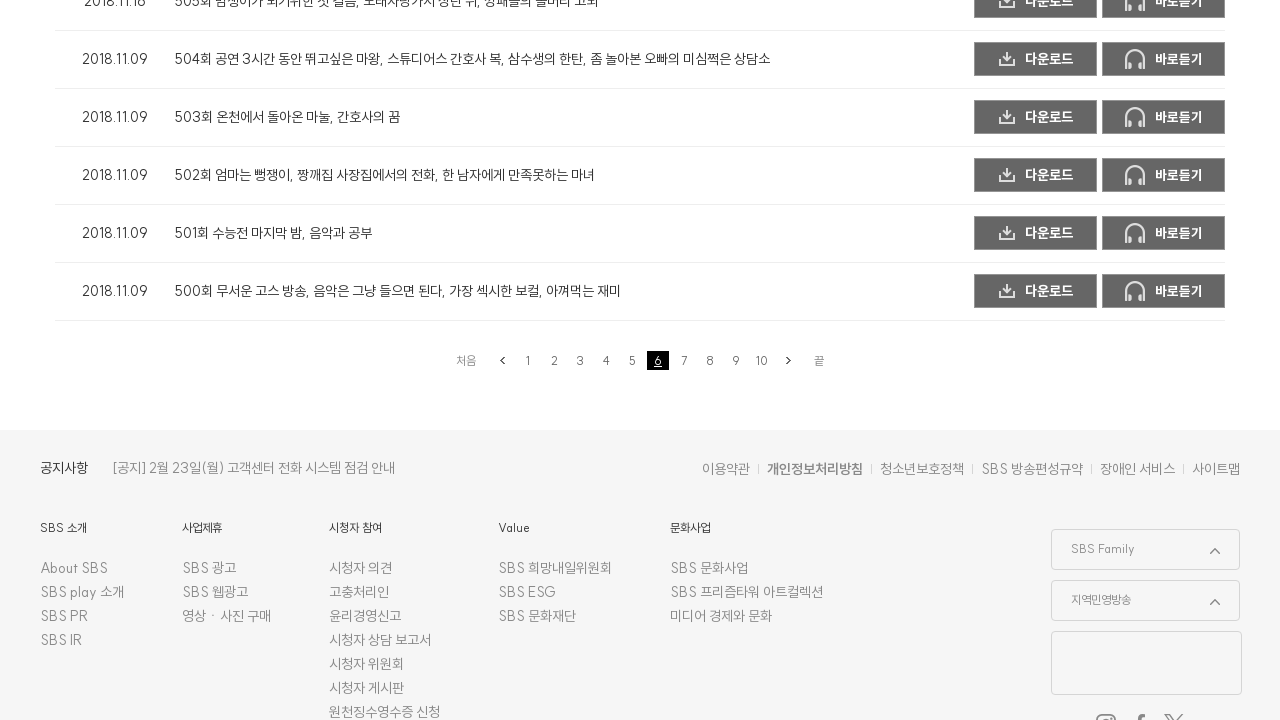